Tests that submitting an empty zip code field keeps the user on the zip code page

Starting URL: https://www.sharelane.com/cgi-bin/register.py

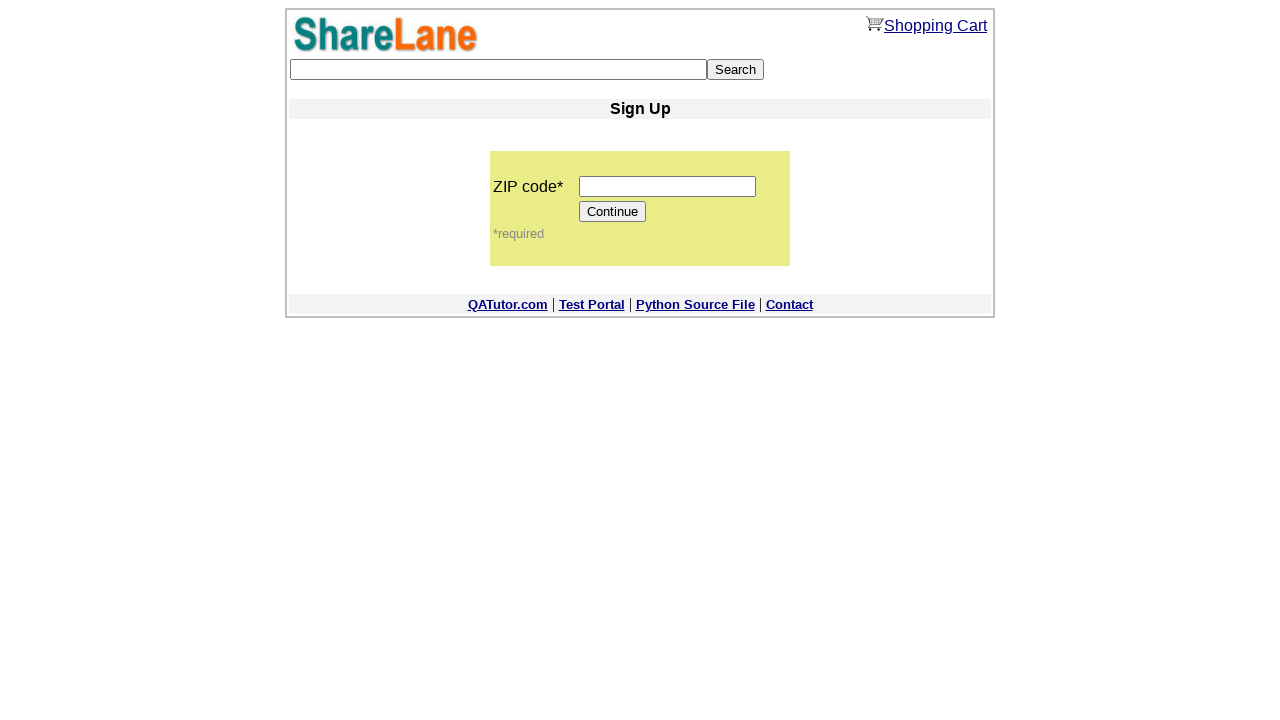

Left zip code field empty on input[name='zip_code']
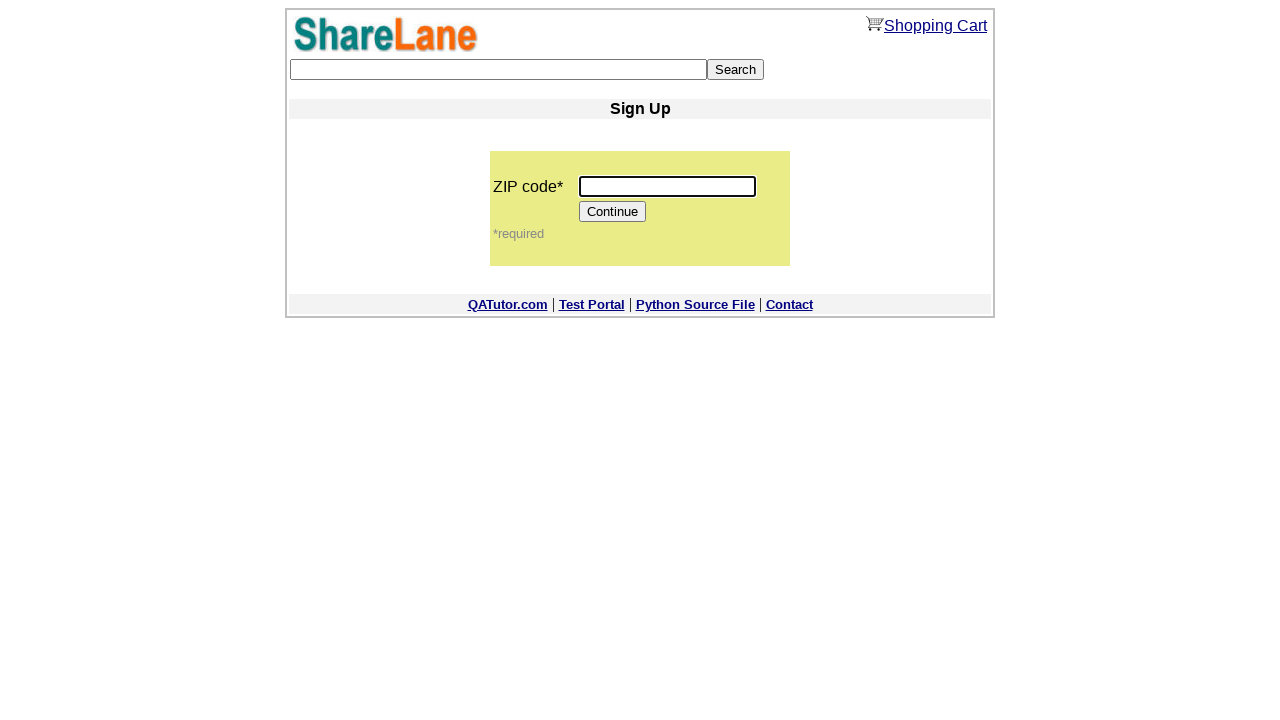

Clicked Continue button with empty zip code at (613, 212) on input[value='Continue']
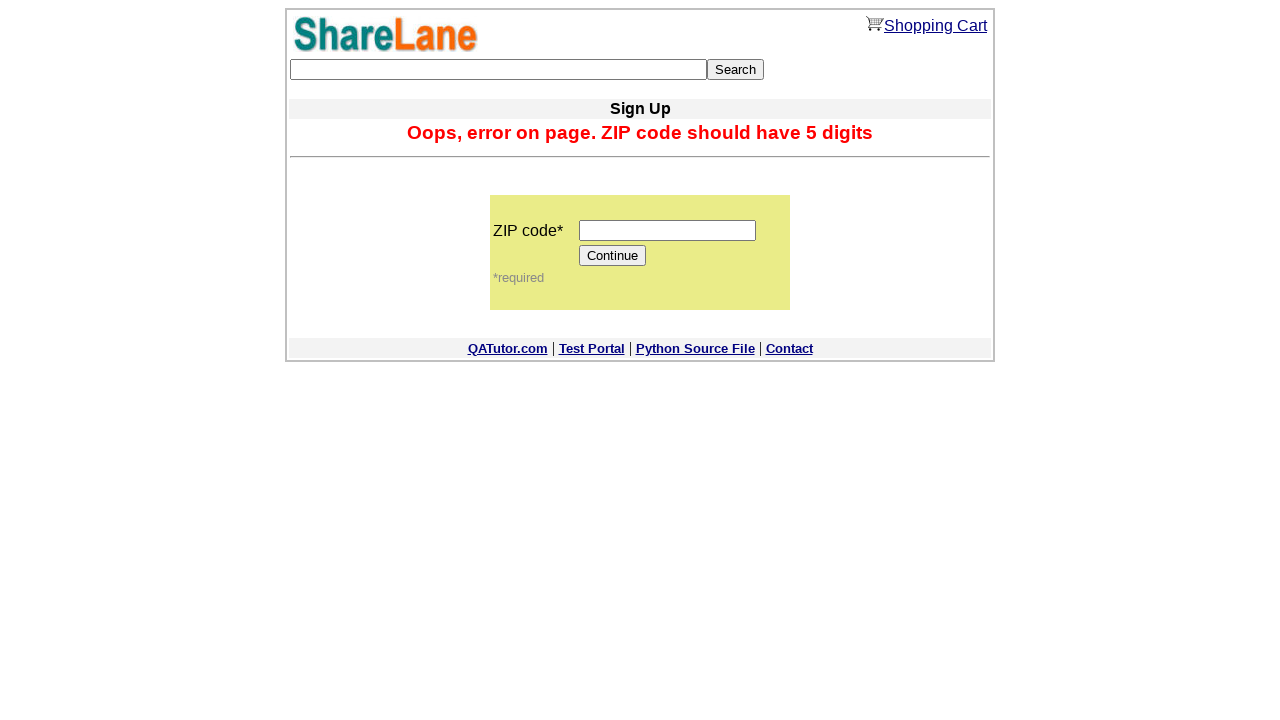

Verified zip code field is still displayed - validation failed as expected
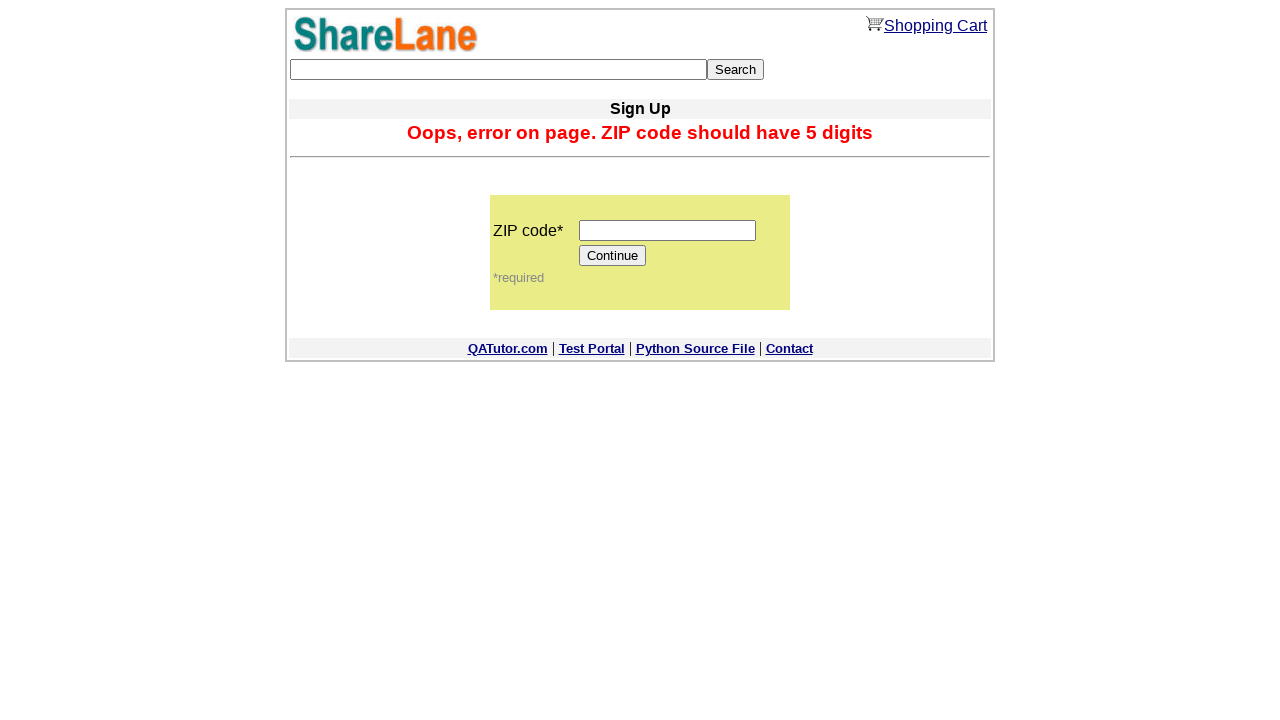

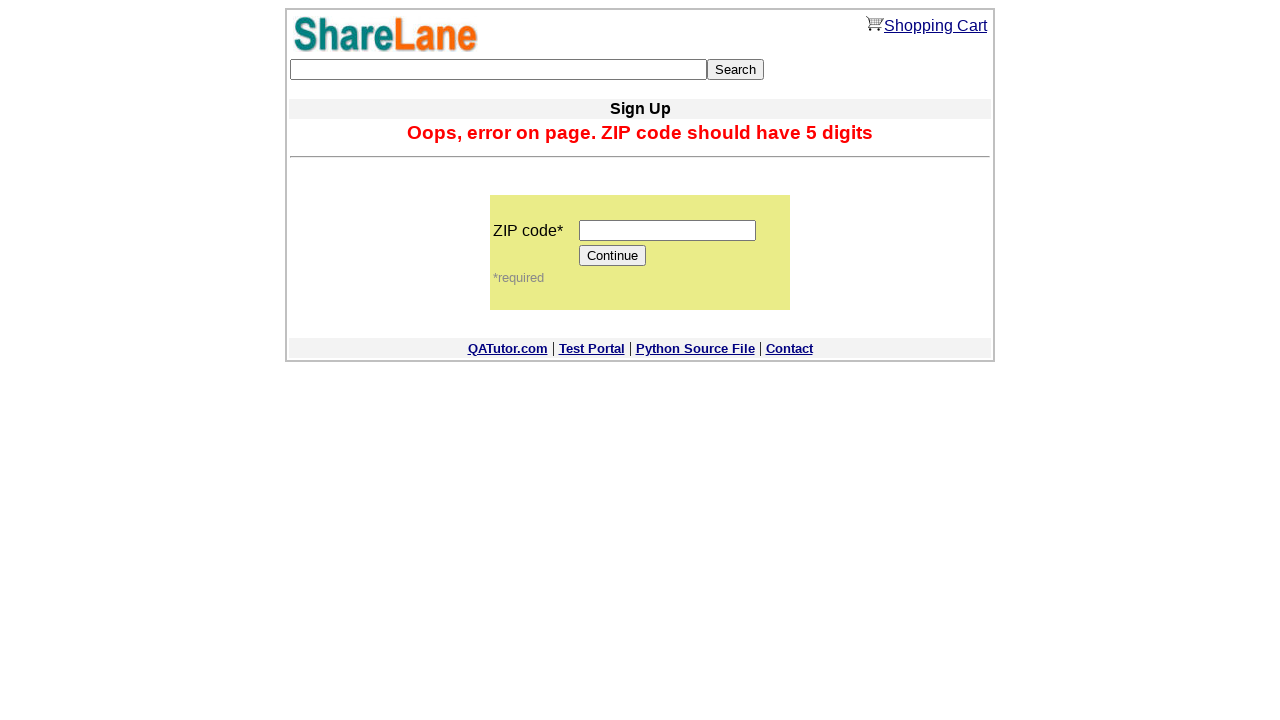